Tests JavaScript prompt dialog functionality by clicking the prompt button, entering text into the prompt, and accepting it.

Starting URL: https://the-internet.herokuapp.com/javascript_alerts

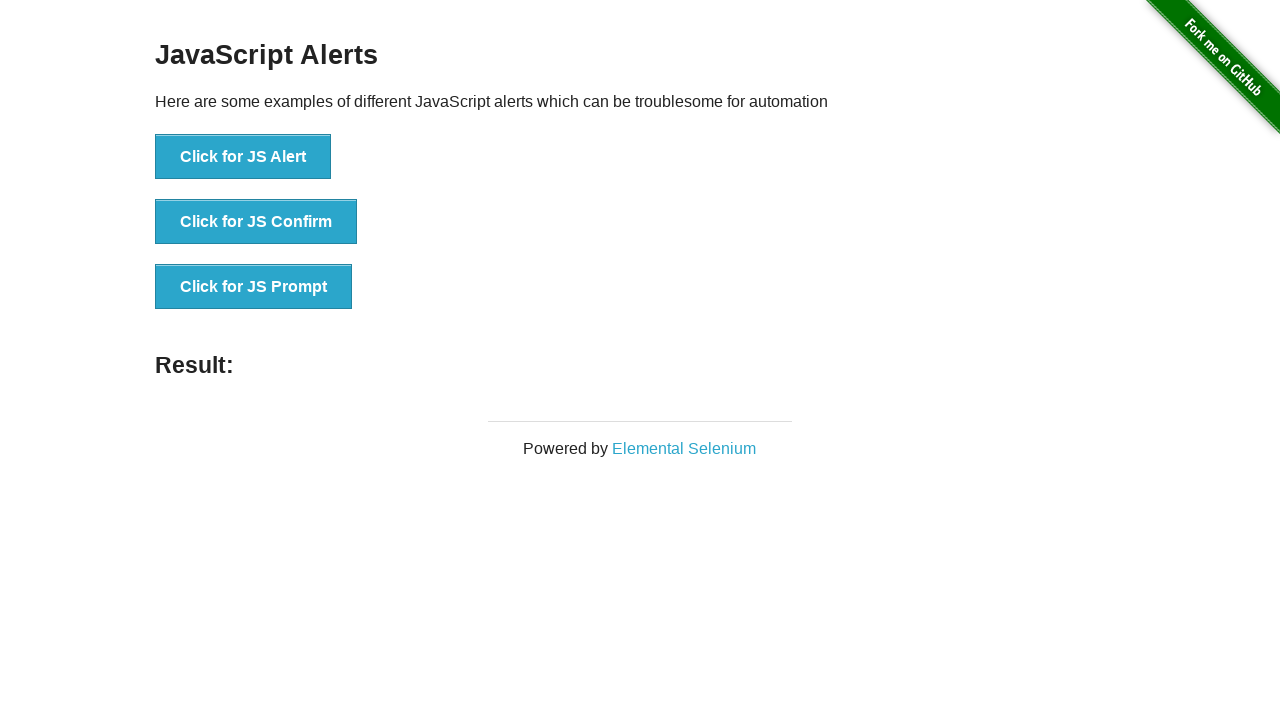

Registered dialog handler to accept prompt with 'selenium'
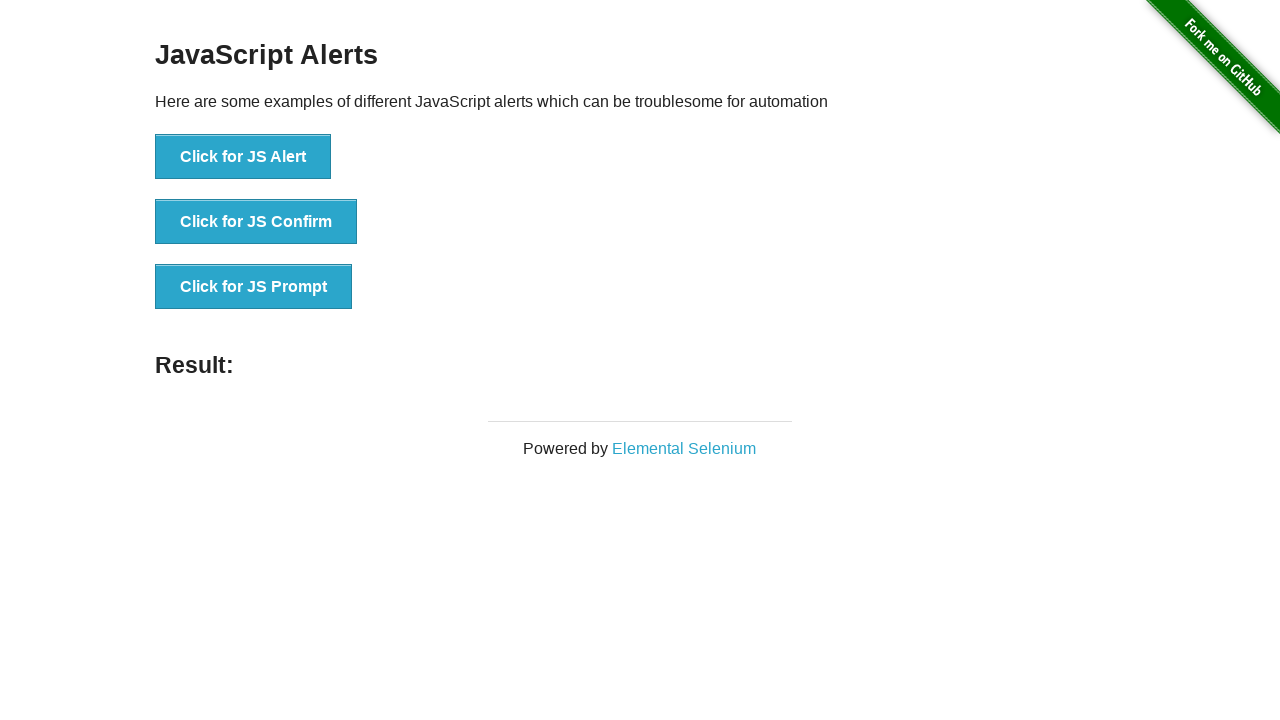

Clicked the Prompt button to trigger JavaScript prompt dialog at (254, 287) on xpath=//button[contains(text(),'Prompt')]
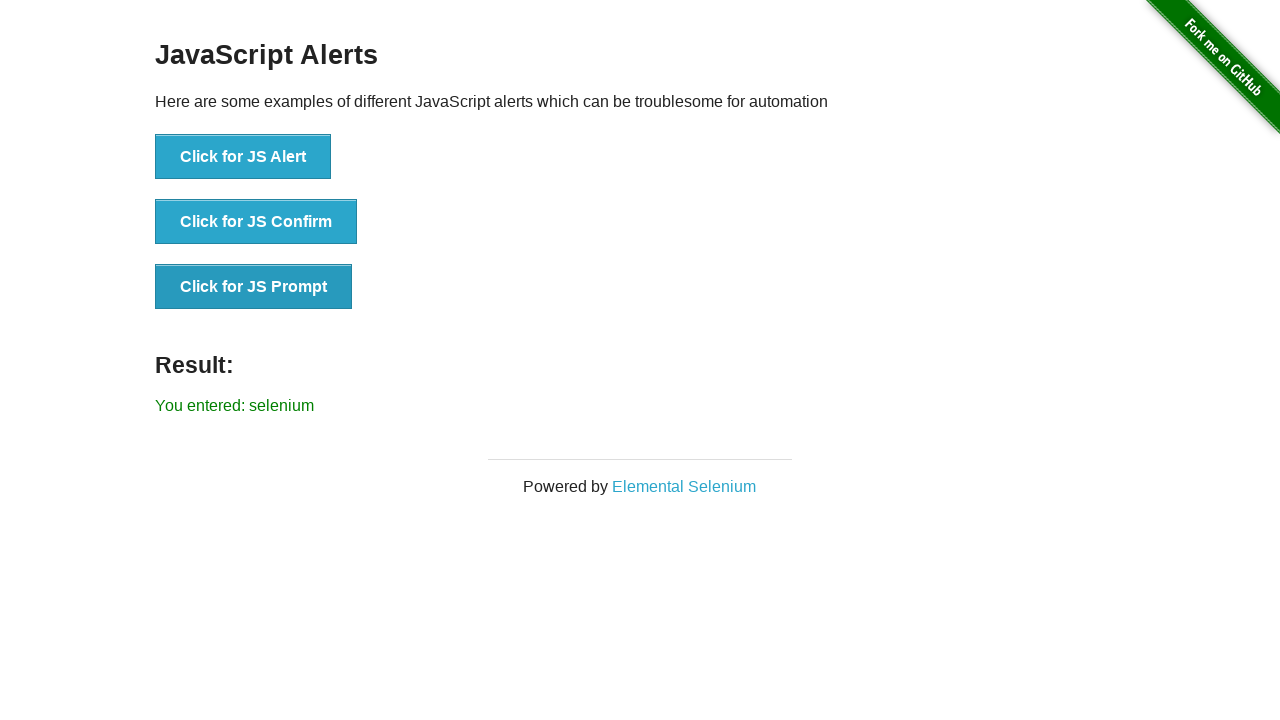

Result element became visible, confirming prompt was accepted
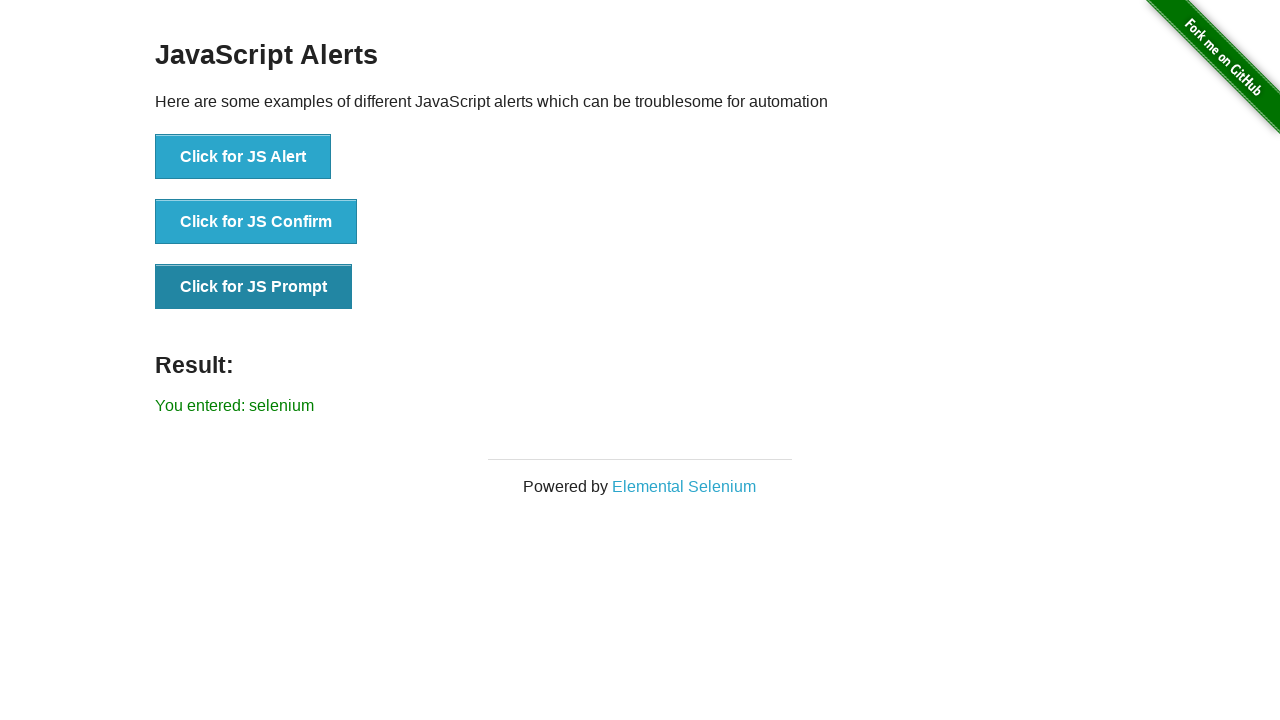

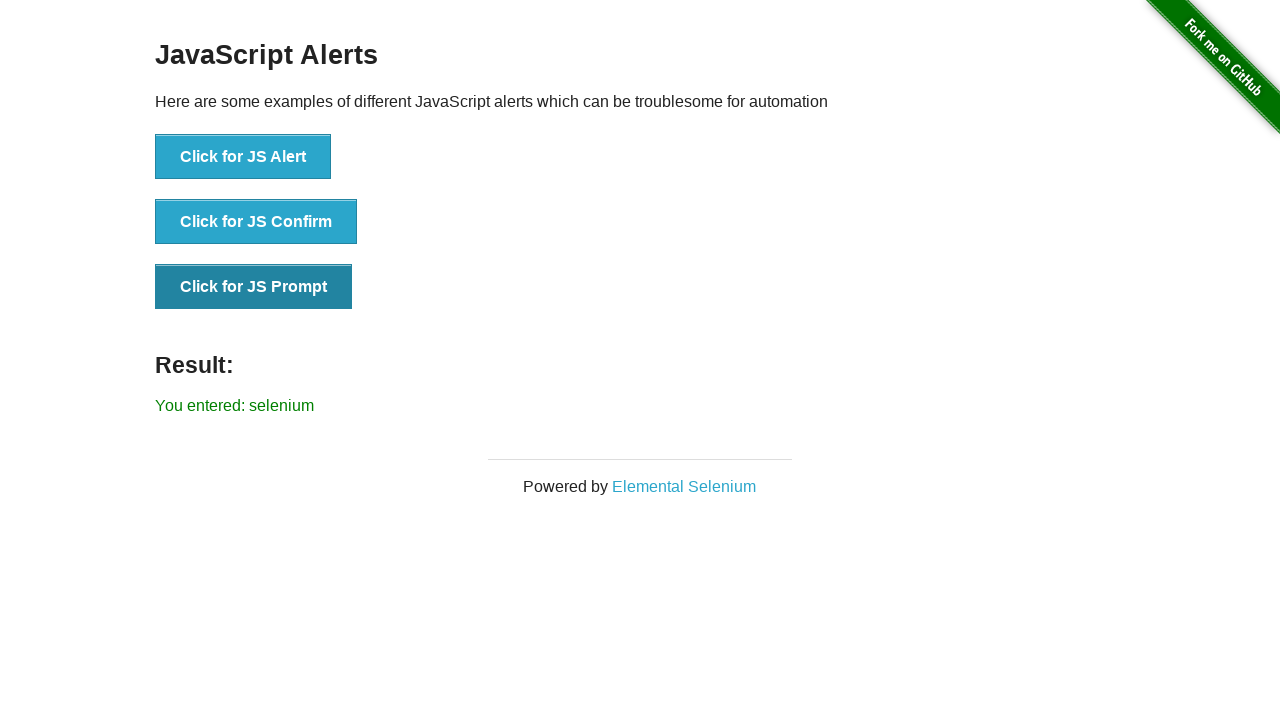